Tests Book with miles and Flexible dates checkboxes toggling functionality

Starting URL: https://www.united.com/en/us

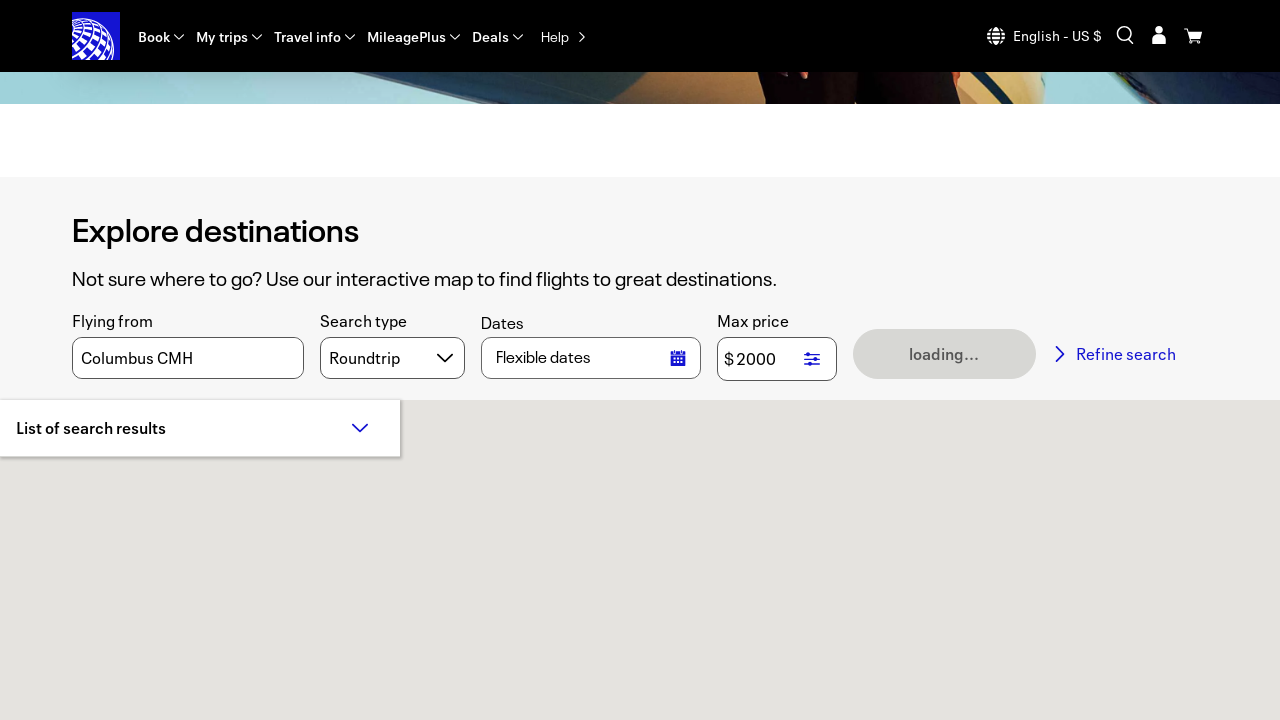

Clicked Book with miles checkbox to toggle it on at (342, 251) on input[id*='award']
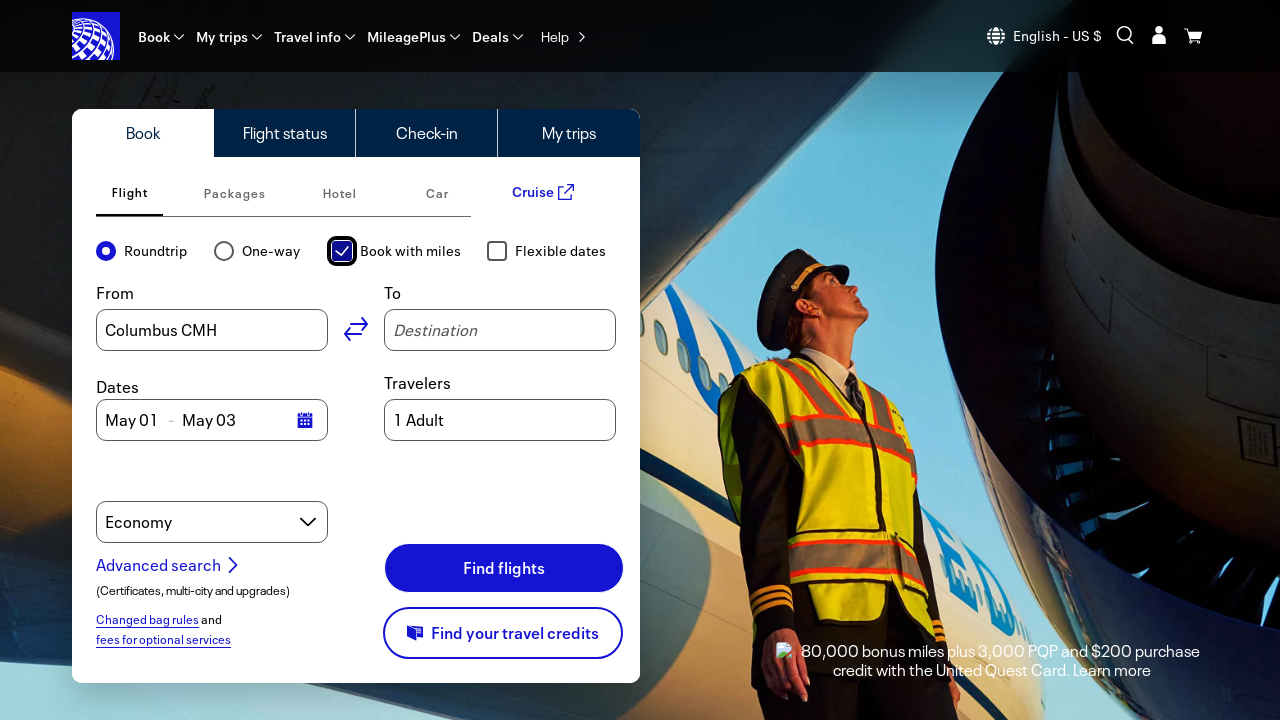

Clicked Flexible dates checkbox to toggle it on at (497, 251) on input[id*='flexible']
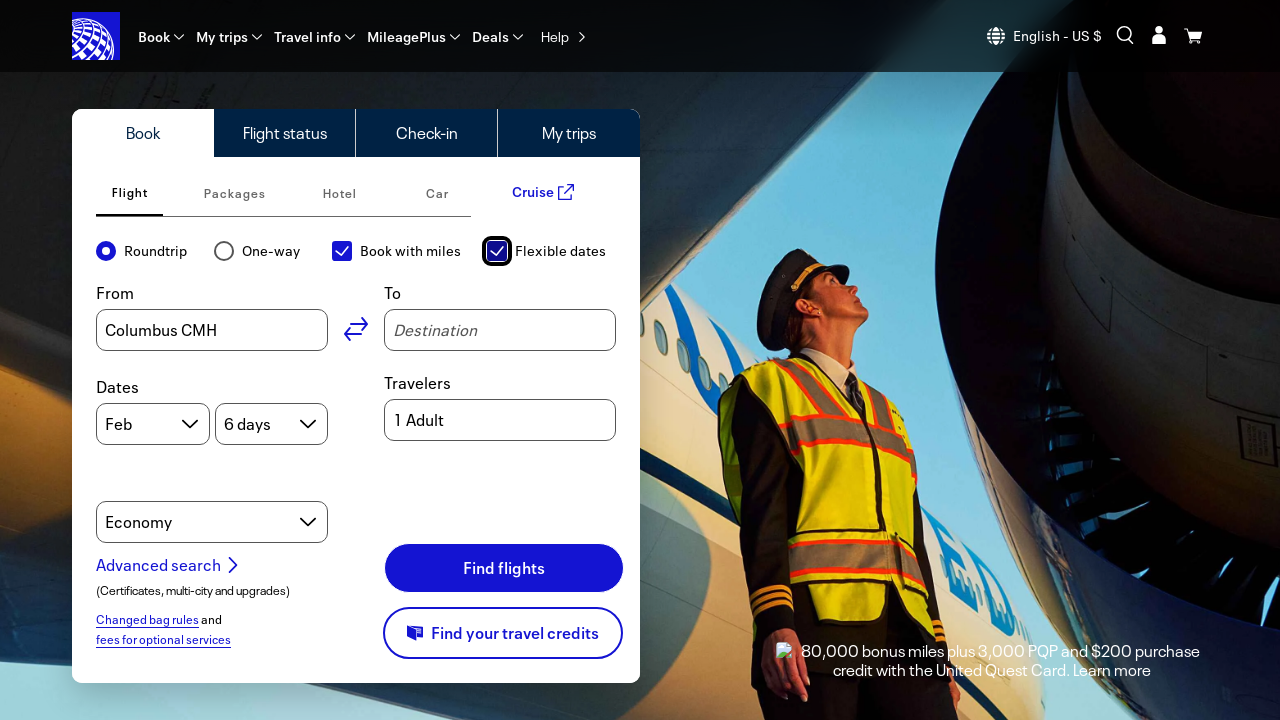

Unchecked Book with miles checkbox at (342, 251) on input[id*='award']
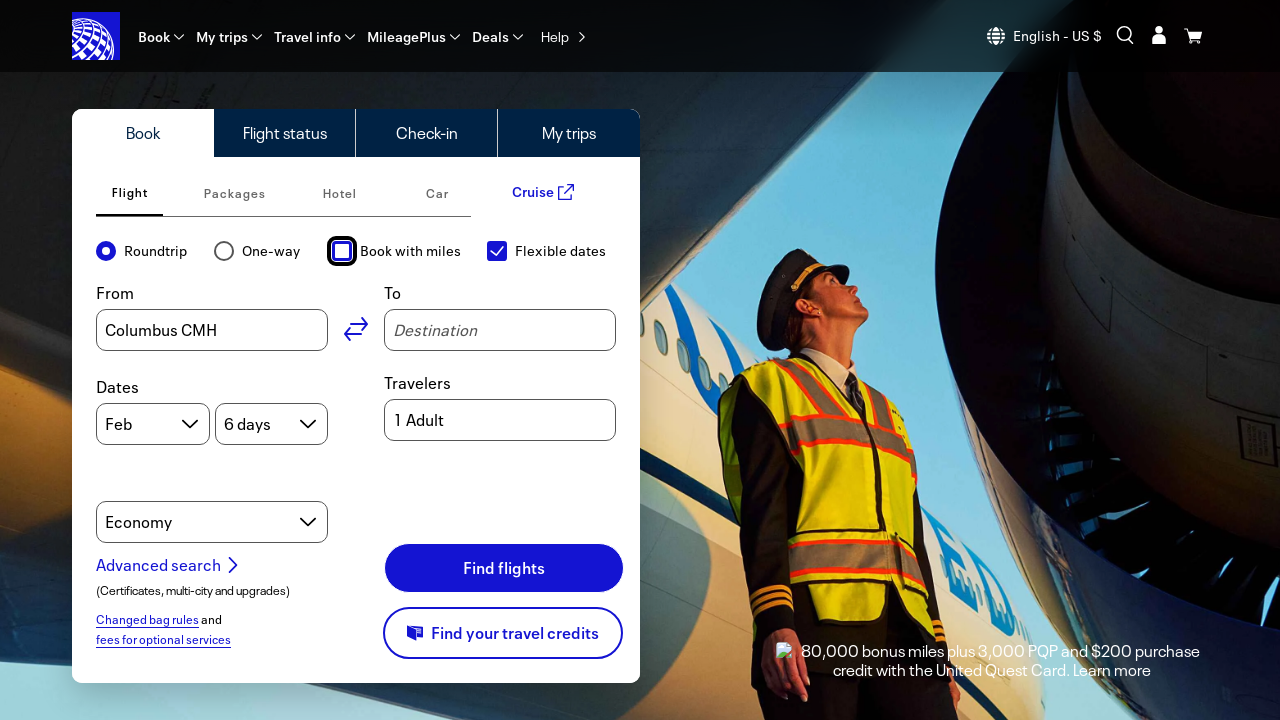

Unchecked Flexible dates checkbox at (497, 251) on input[id*='flexible']
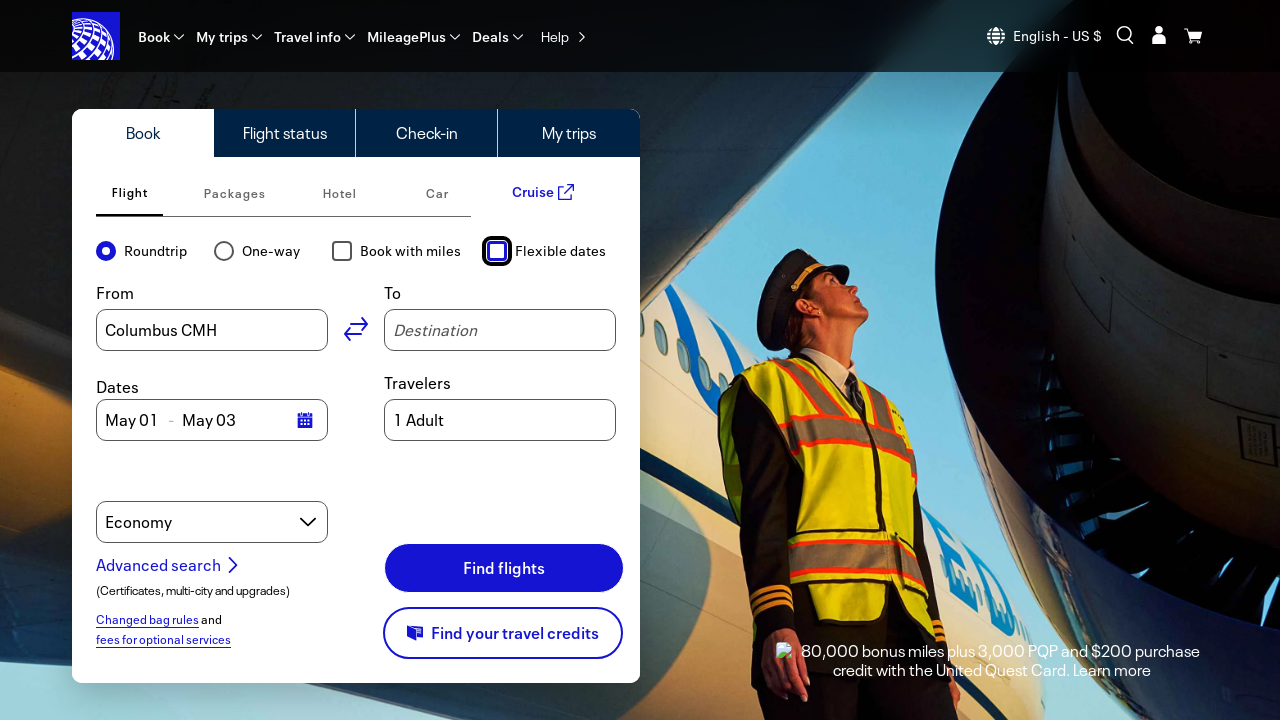

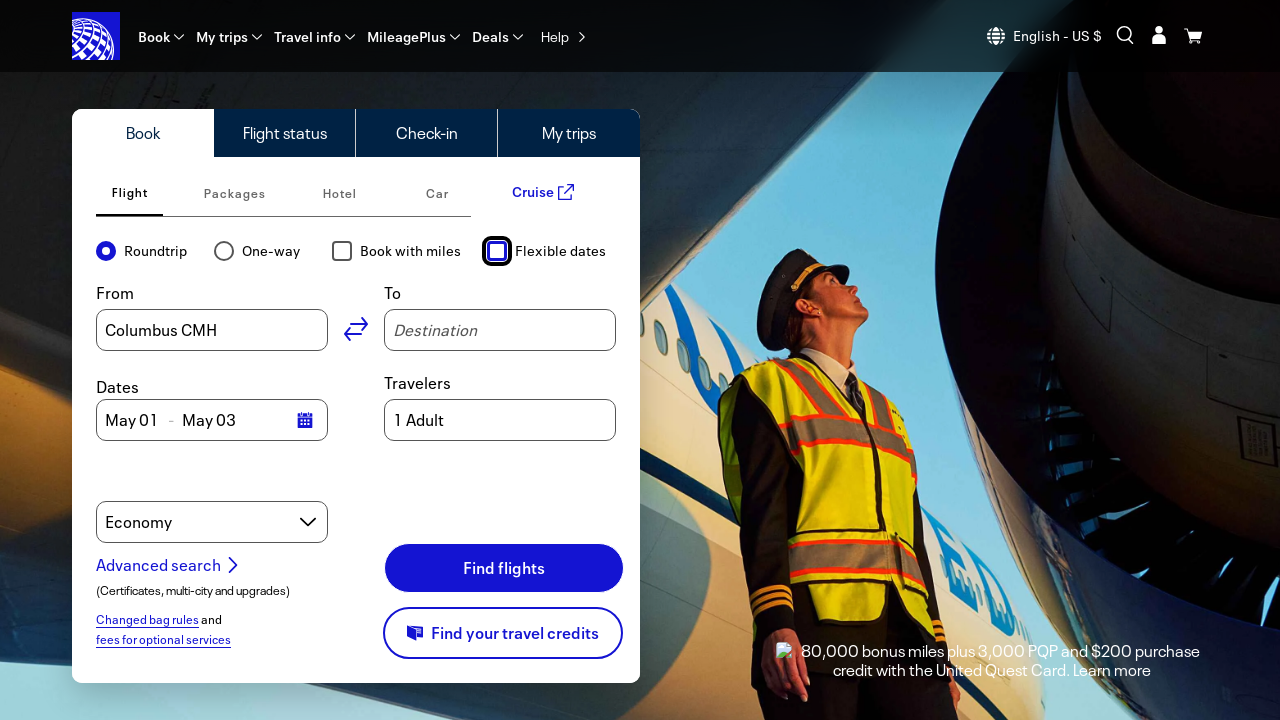